Tests username field validation by entering a single lowercase character.

Starting URL: https://buggy.justtestit.org/register

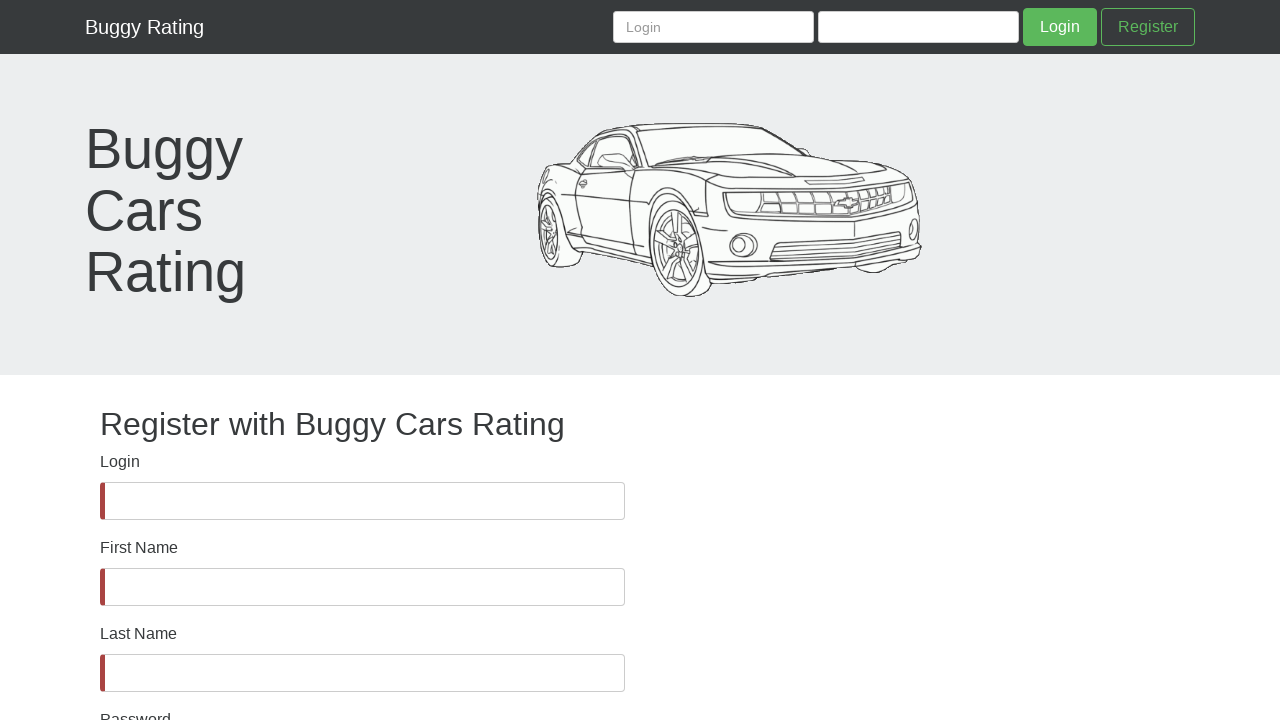

Username field is visible on registration page
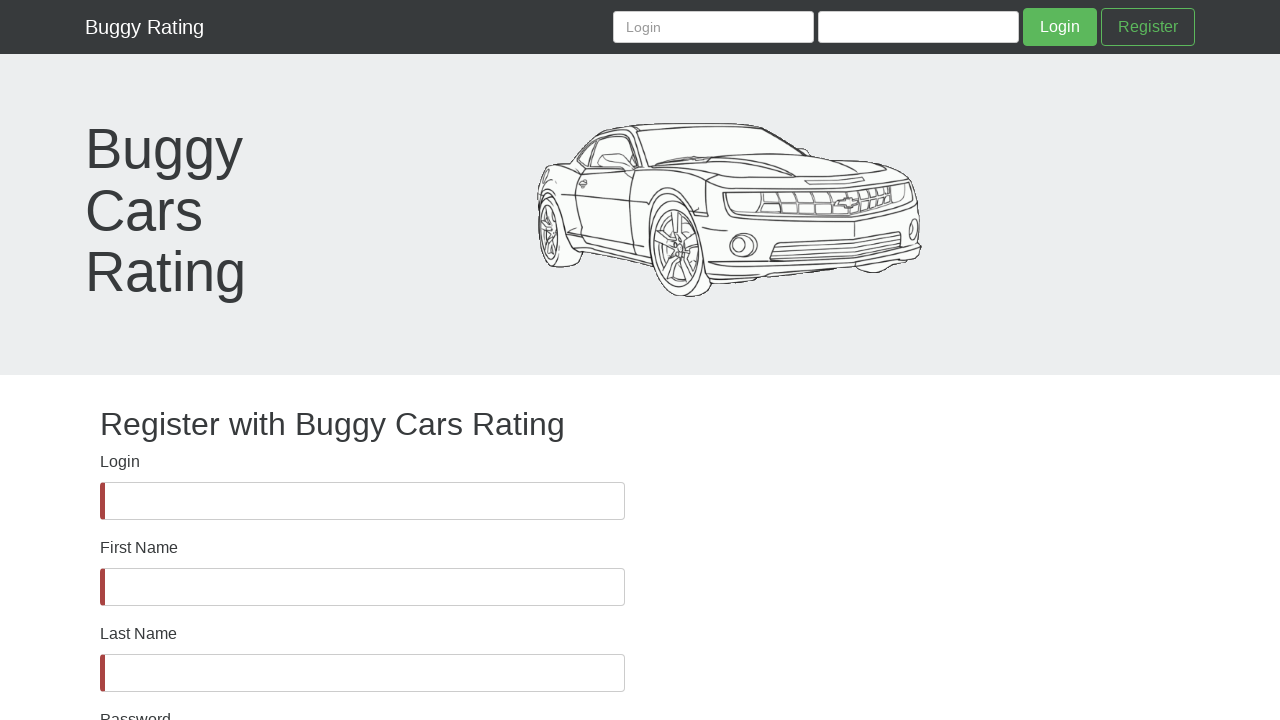

Filled username field with single lowercase character 'd' on #username
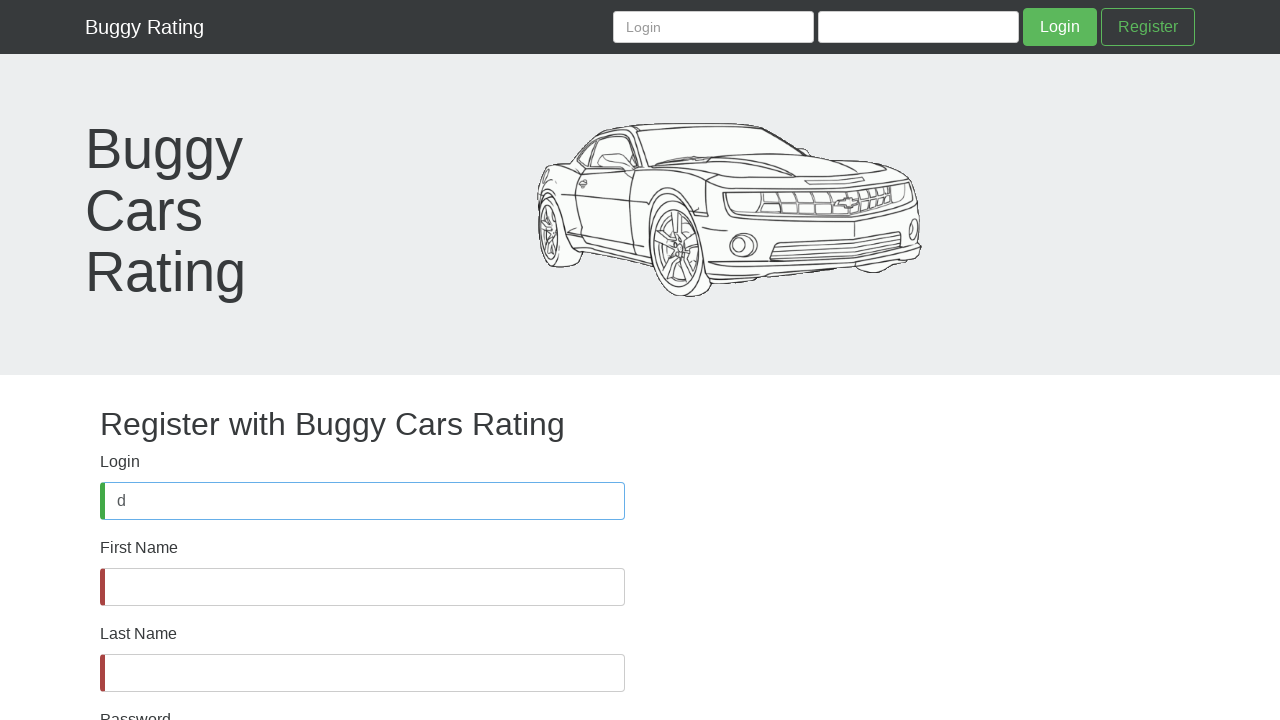

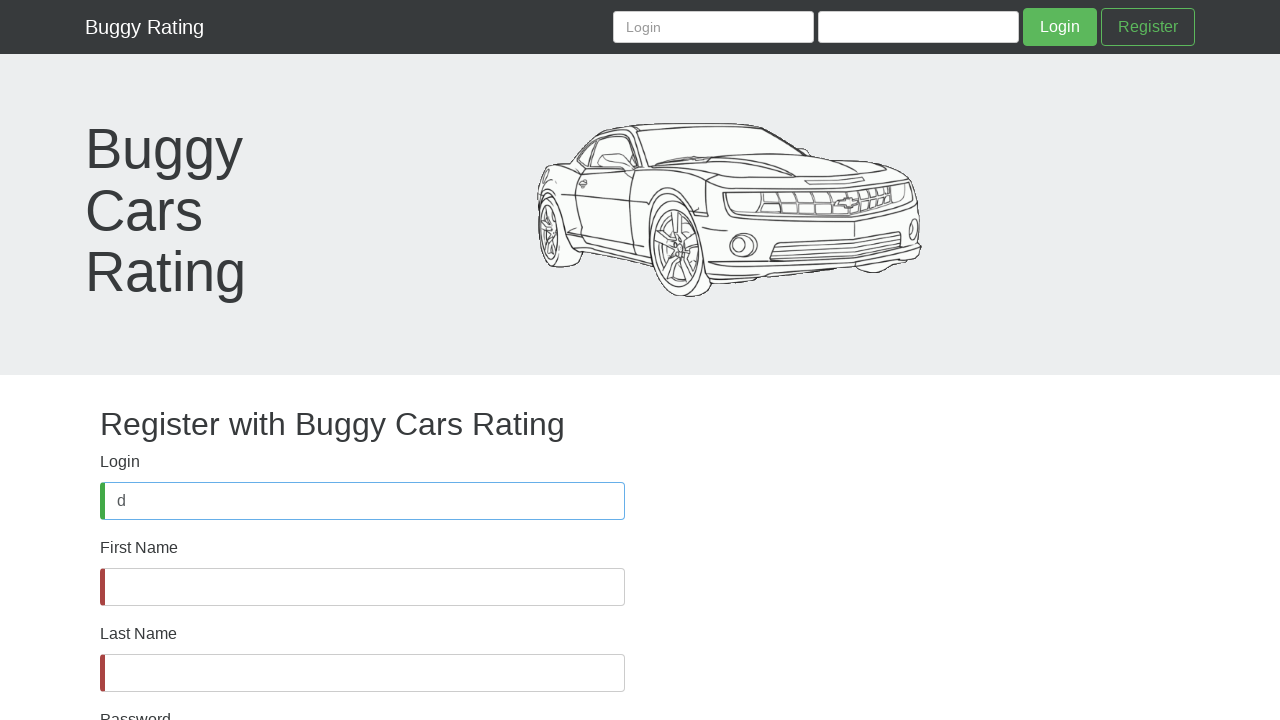